Tests checkbox functionality by verifying initial unchecked state, clicking to select the Senior Citizen Discount checkbox, verifying it becomes checked, and then tests an autosuggest field by typing a partial country name and selecting India from the dropdown options.

Starting URL: https://rahulshettyacademy.com/dropdownsPractise/

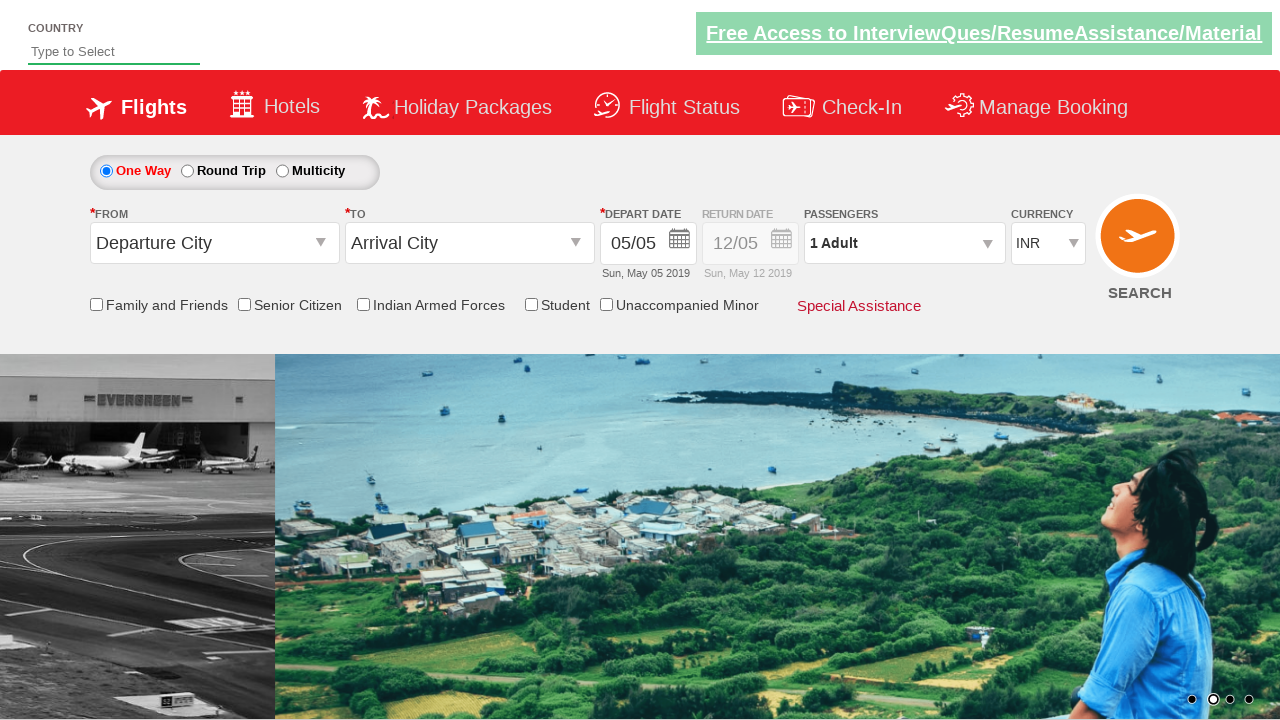

Located Senior Citizen Discount checkbox element
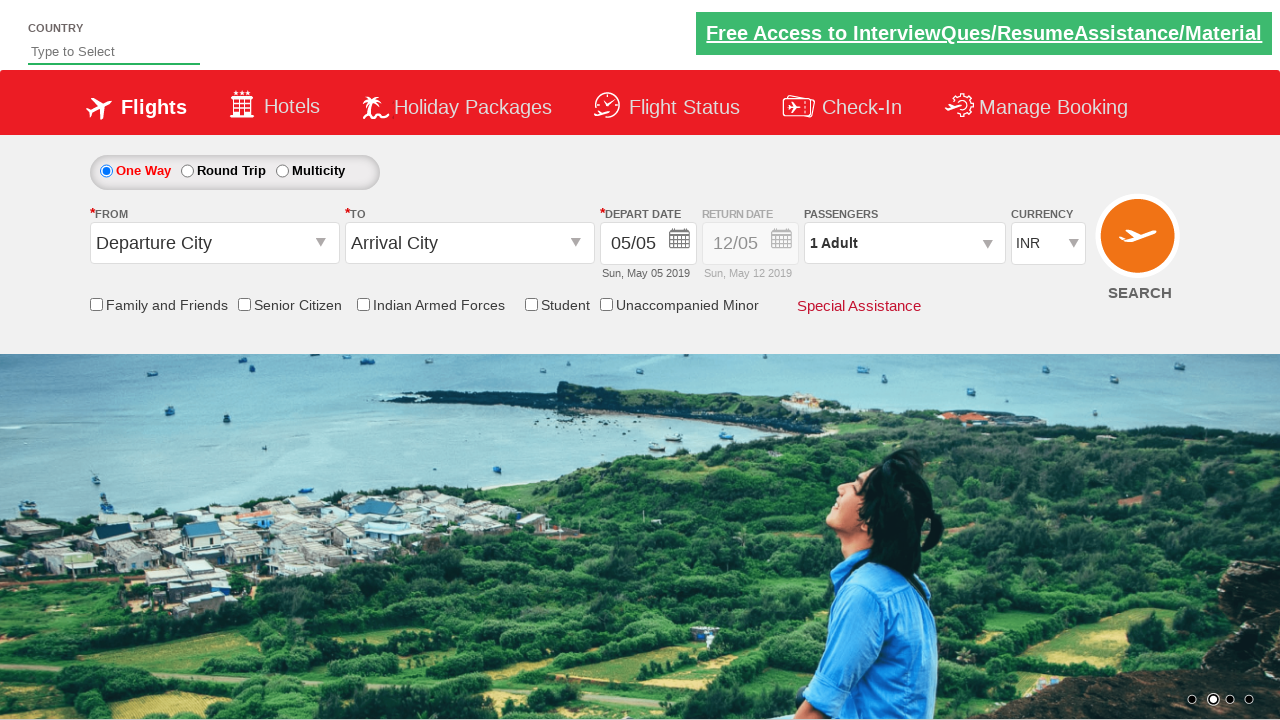

Verified checkbox is unchecked initially
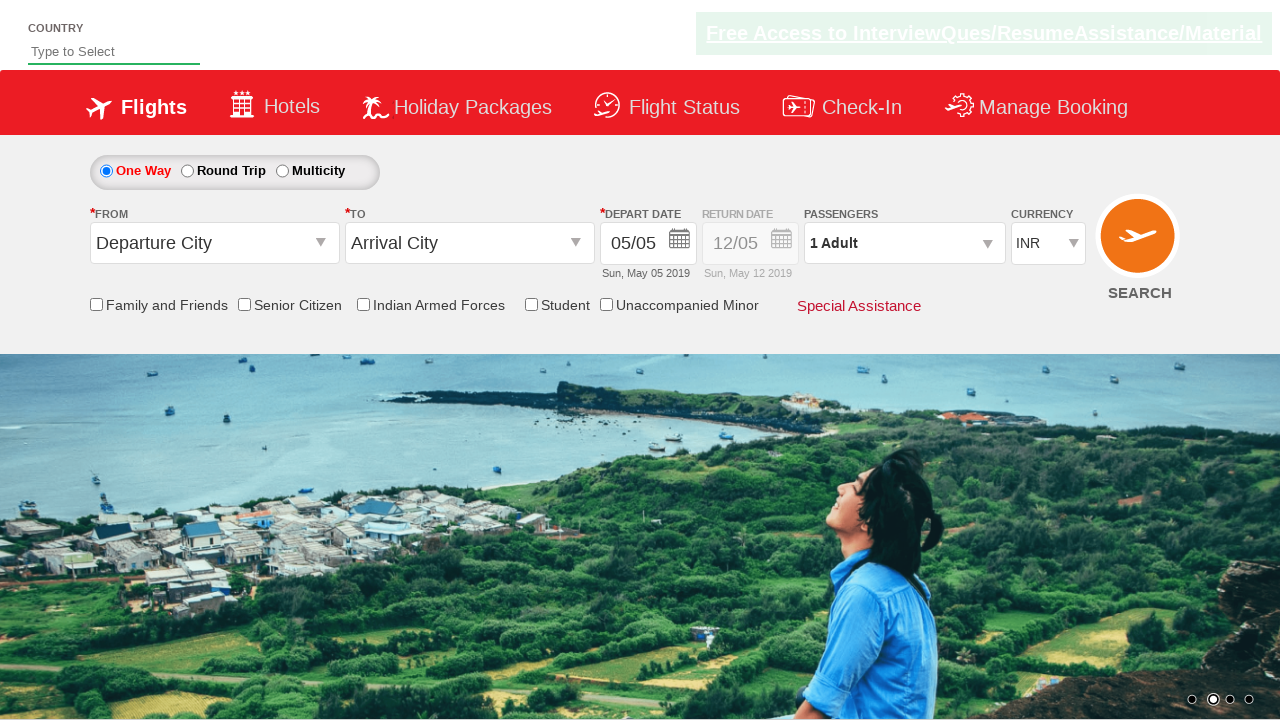

Clicked Senior Citizen Discount checkbox at (244, 304) on input[id*='SeniorCitizenDiscount']
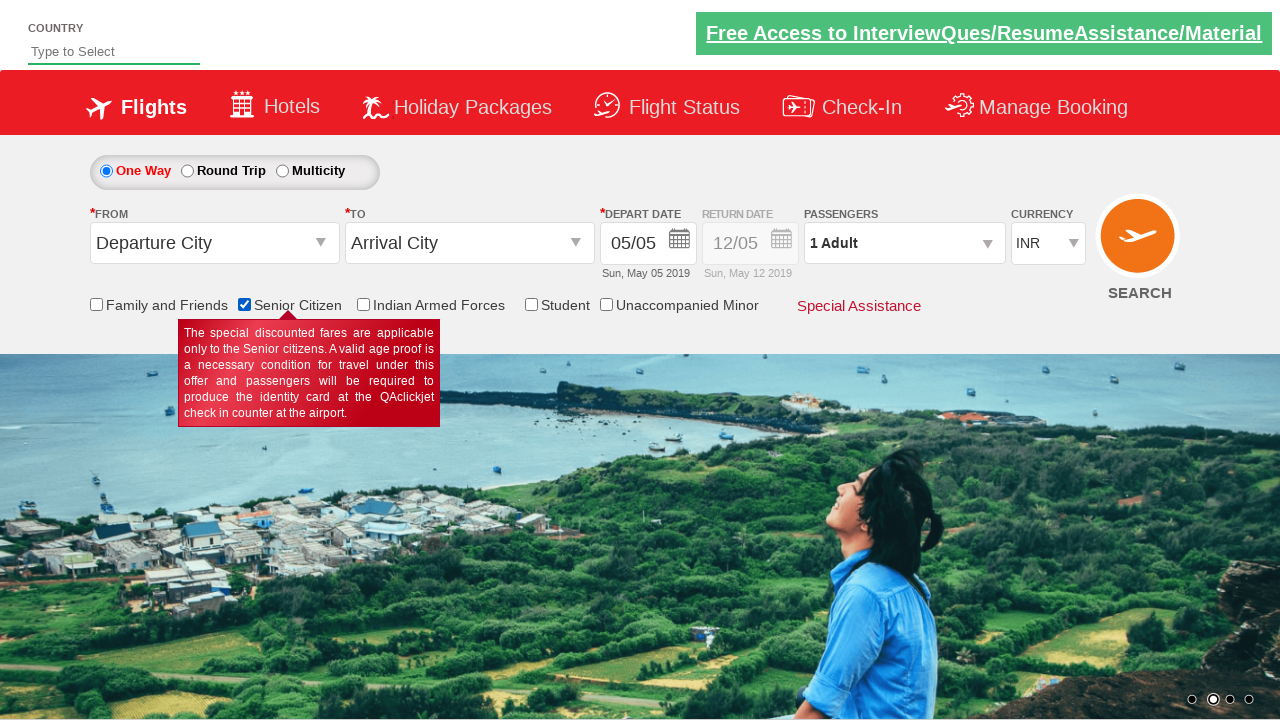

Verified checkbox is now checked
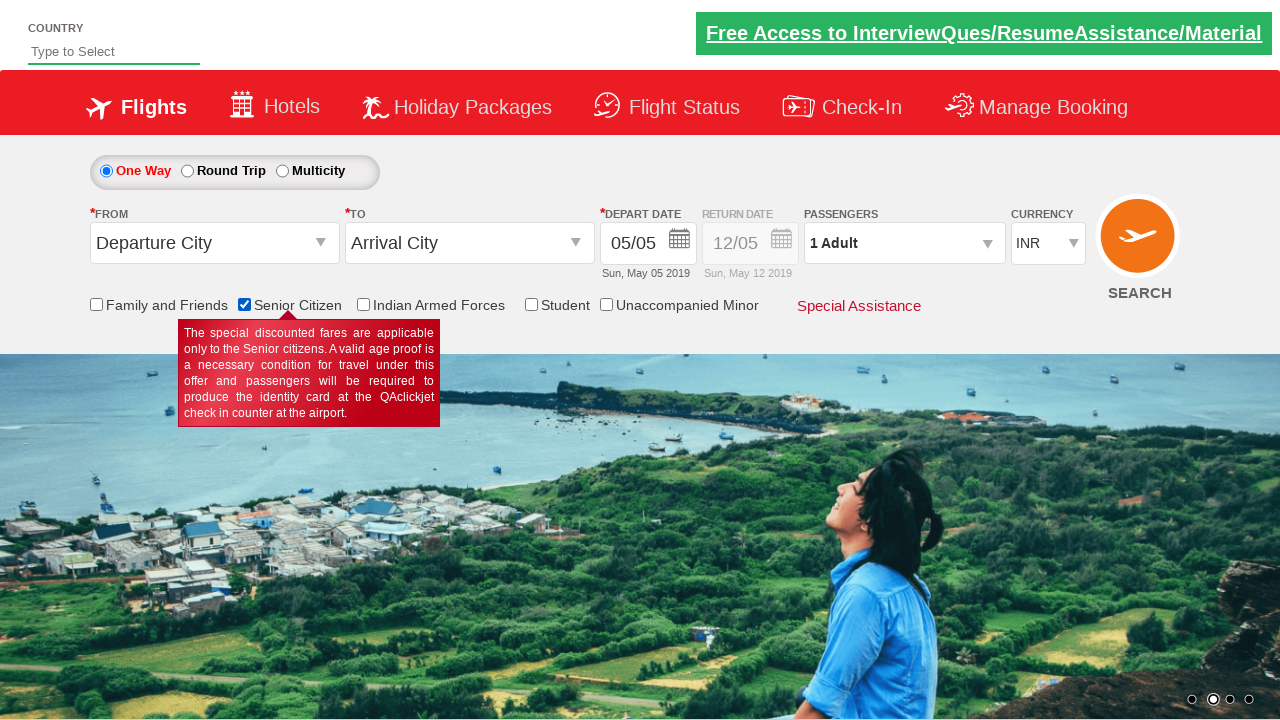

Located all checkboxes on page (count: 6)
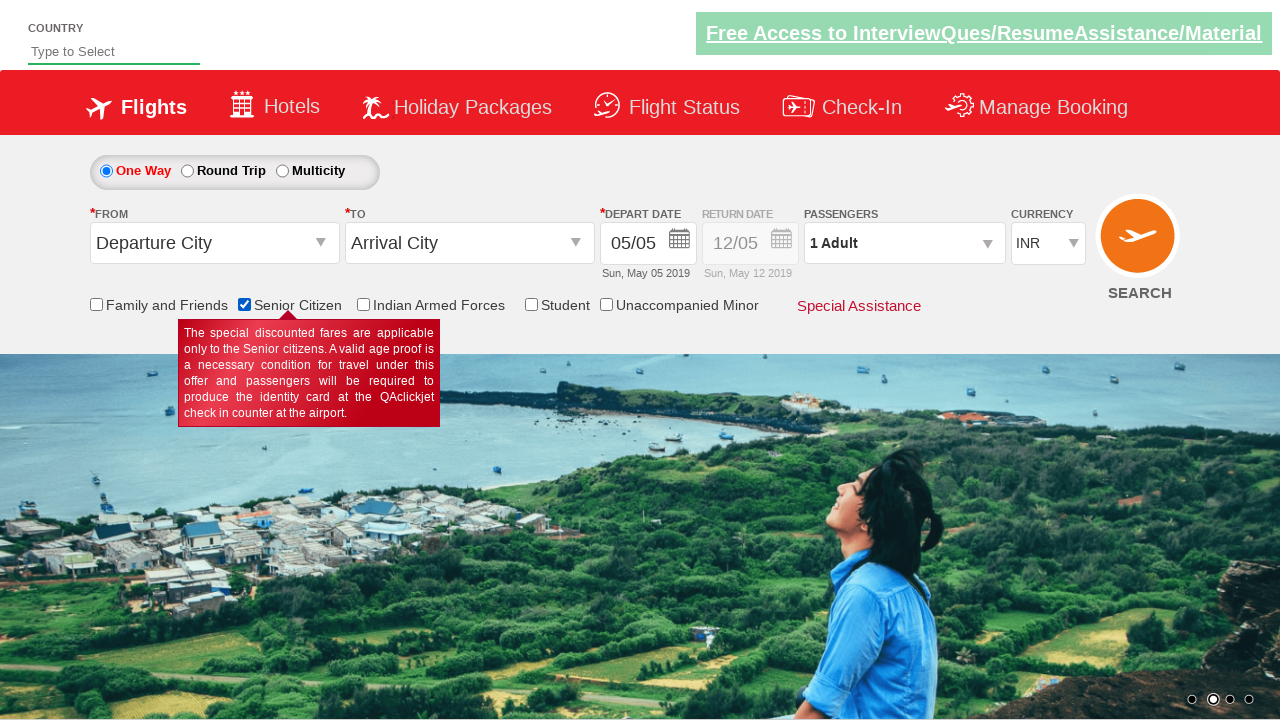

Typed 'ind' into autosuggest field on #autosuggest
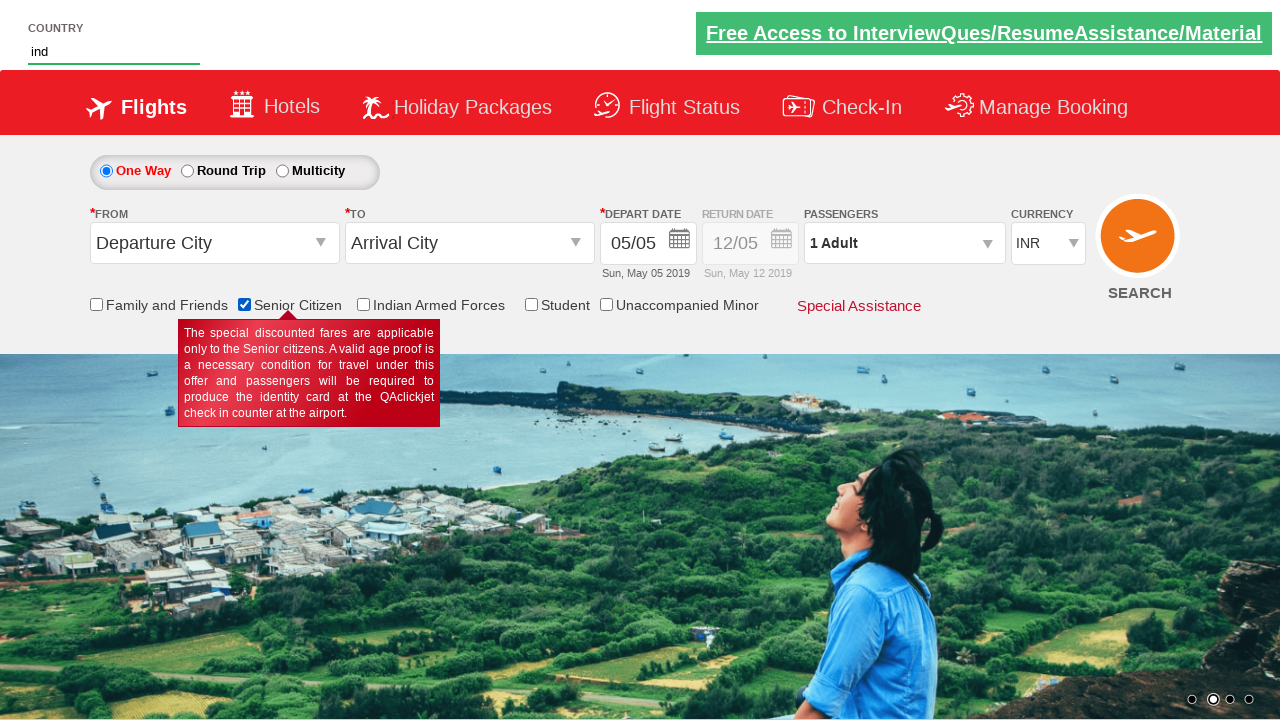

Autosuggest dropdown options loaded
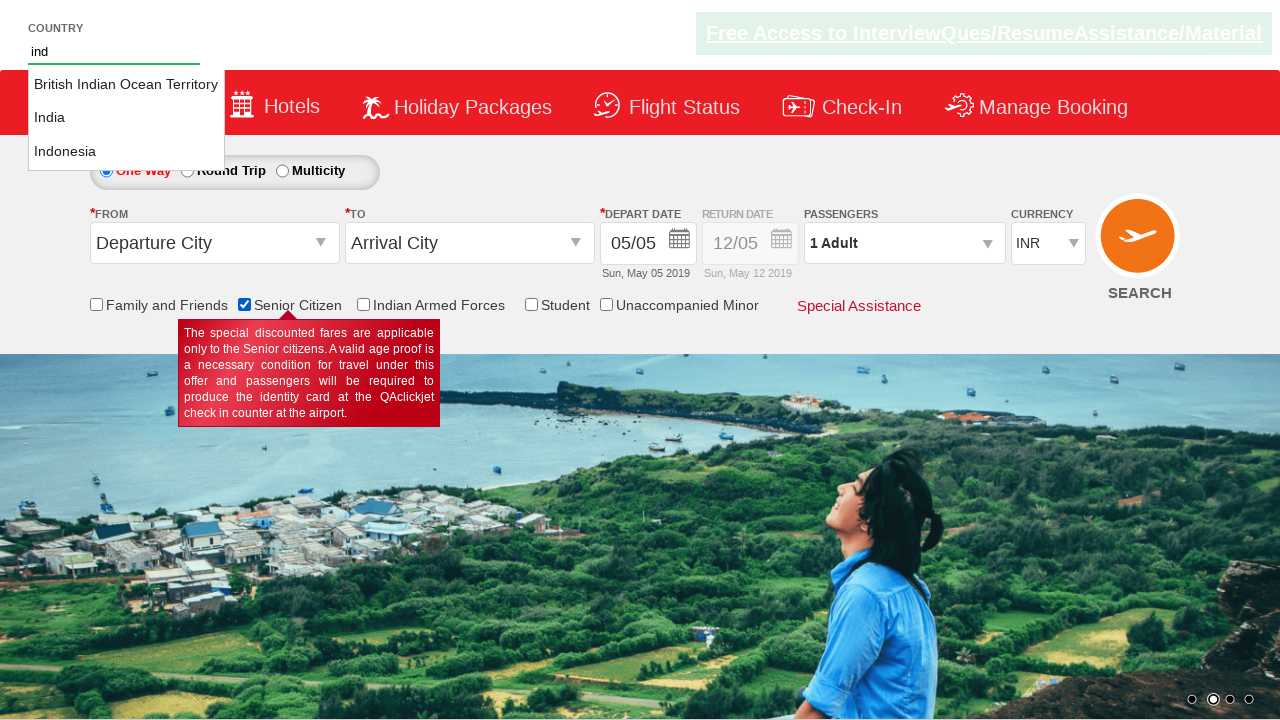

Selected 'India' from autosuggest dropdown at (126, 118) on li.ui-menu-item a >> nth=1
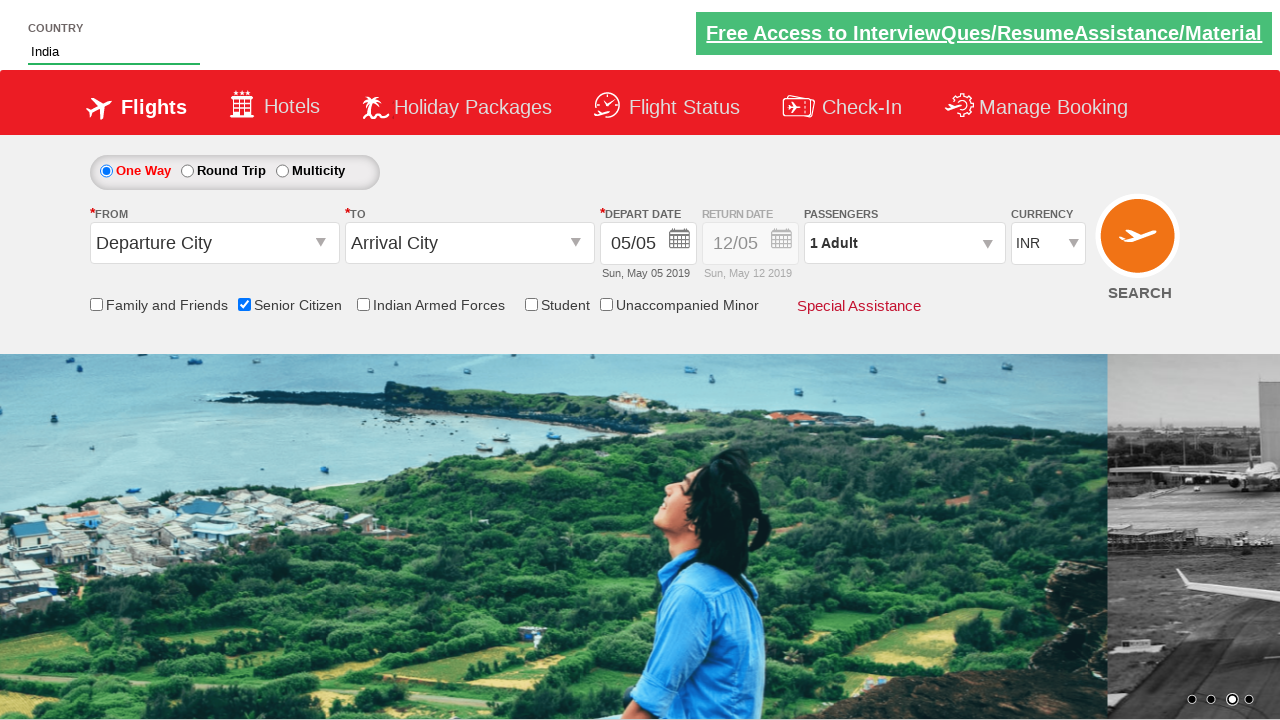

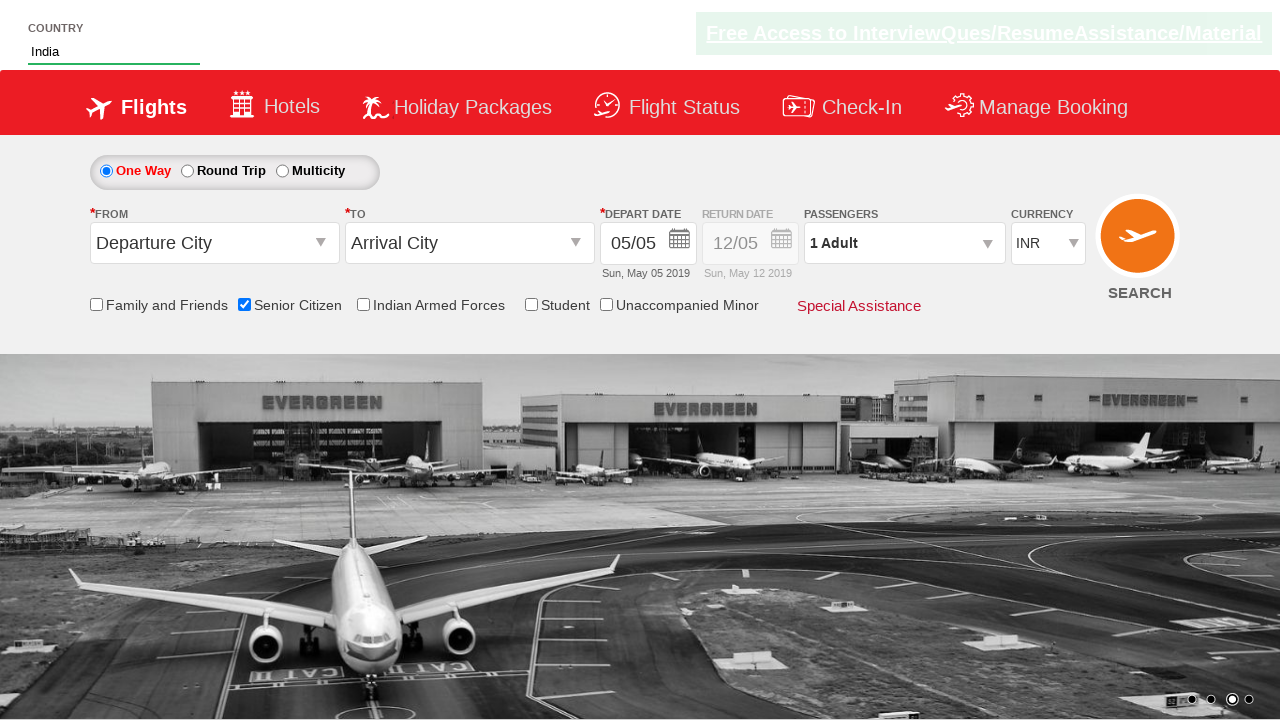